Tests alert handling functionality by clicking a button that triggers a JavaScript alert and accepting it

Starting URL: http://www.w3schools.com/js/tryit.asp?filename=tryjs_alert

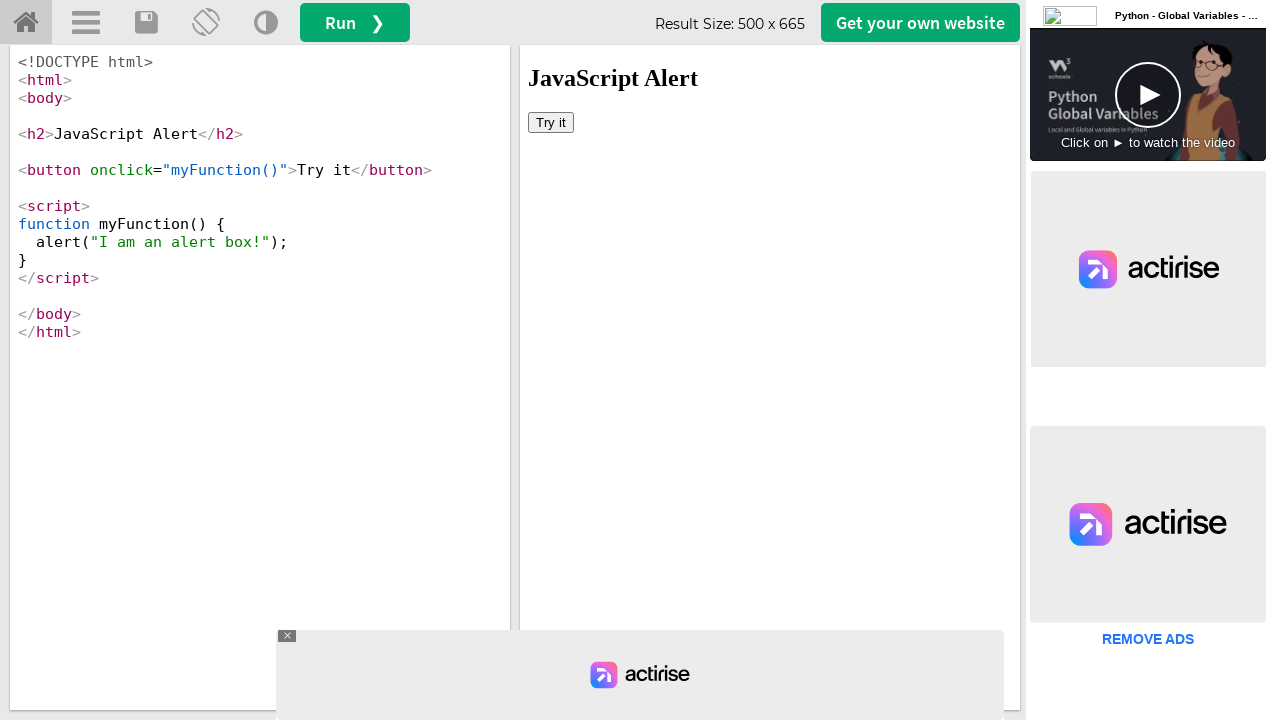

Located the iframe containing the demo
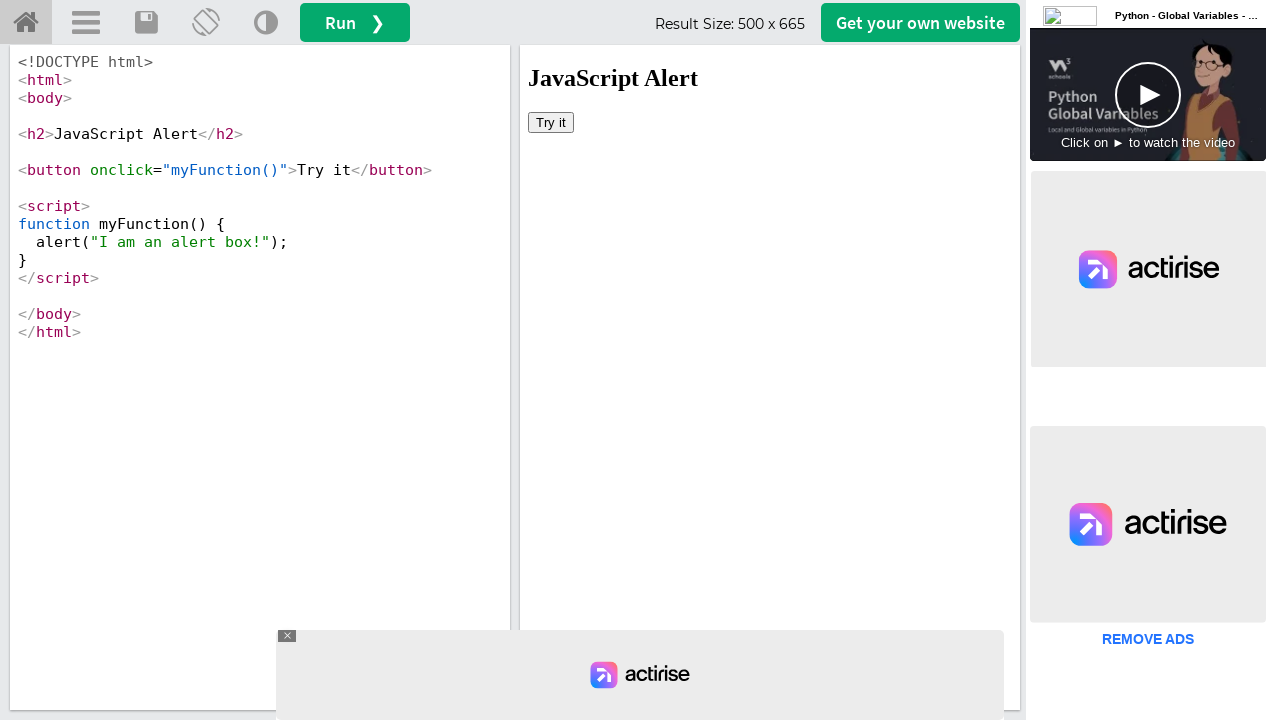

Clicked the 'Try it' button to trigger JavaScript alert at (551, 122) on #iframeResult >> internal:control=enter-frame >> xpath=/html/body/button
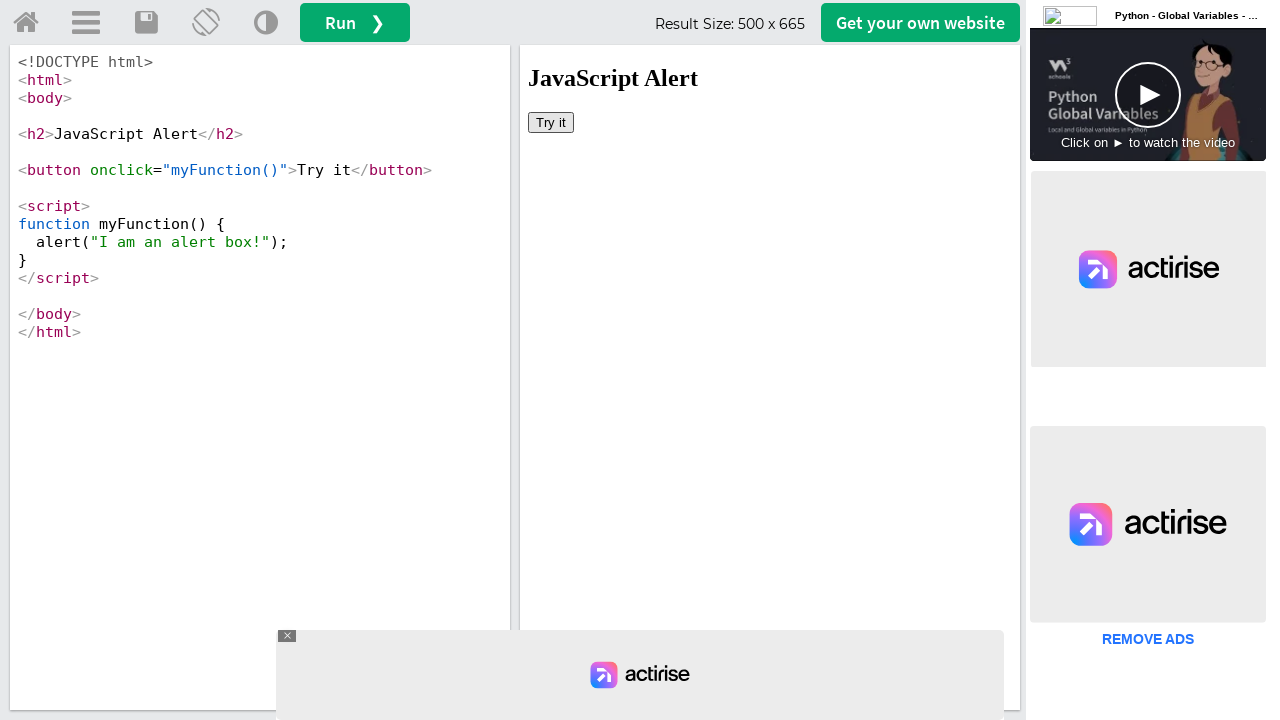

Set up dialog handler to accept JavaScript alerts
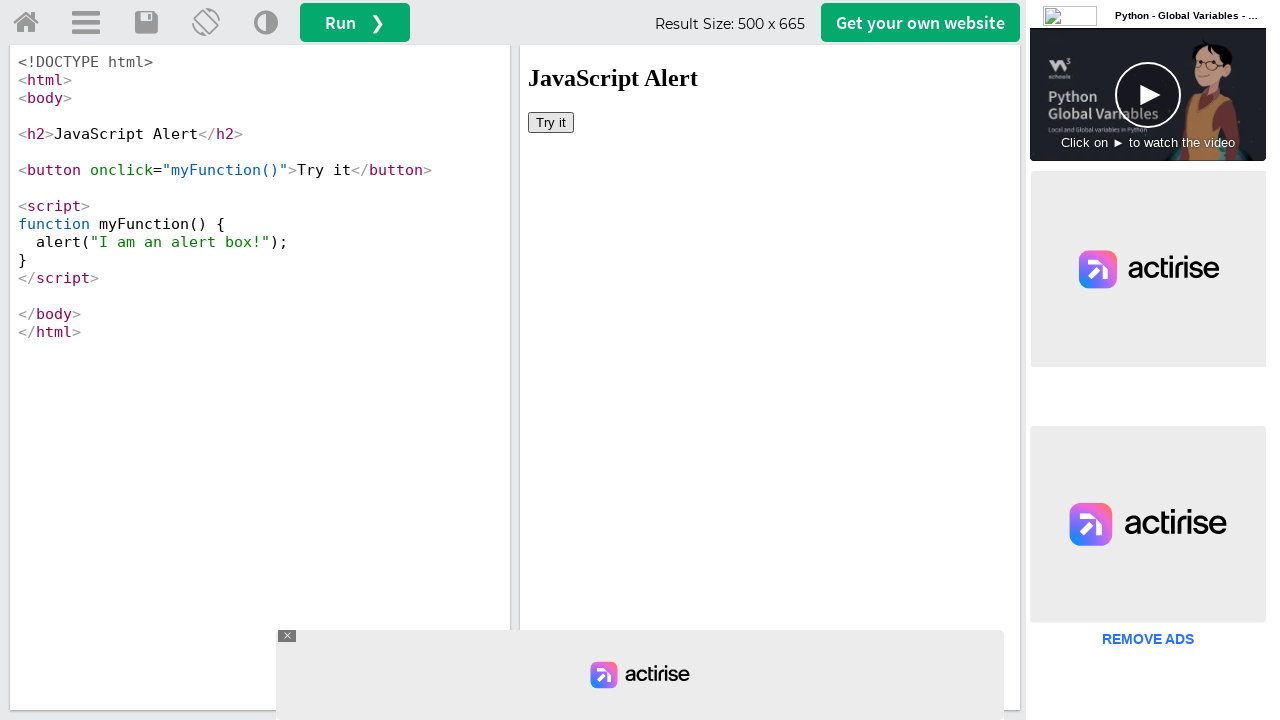

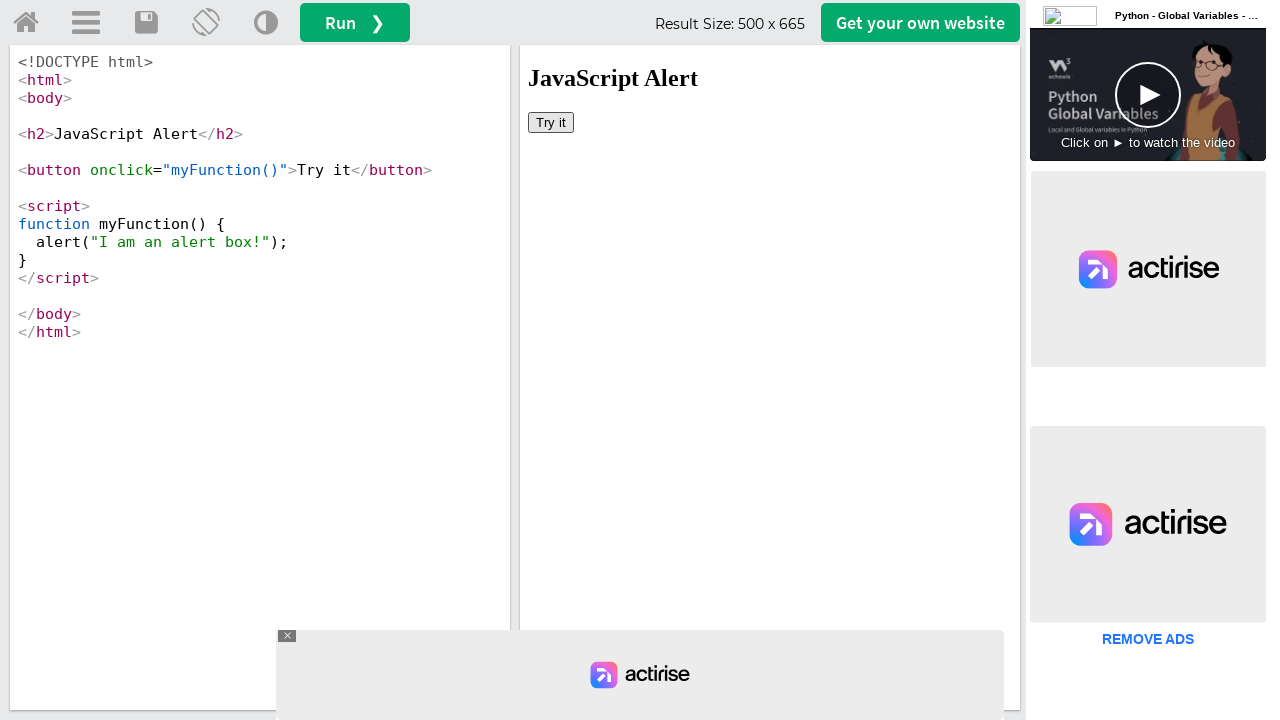